Tests HTML5 drag and drop functionality by dragging column A to column B and verifying the columns have swapped positions

Starting URL: https://the-internet.herokuapp.com/drag_and_drop

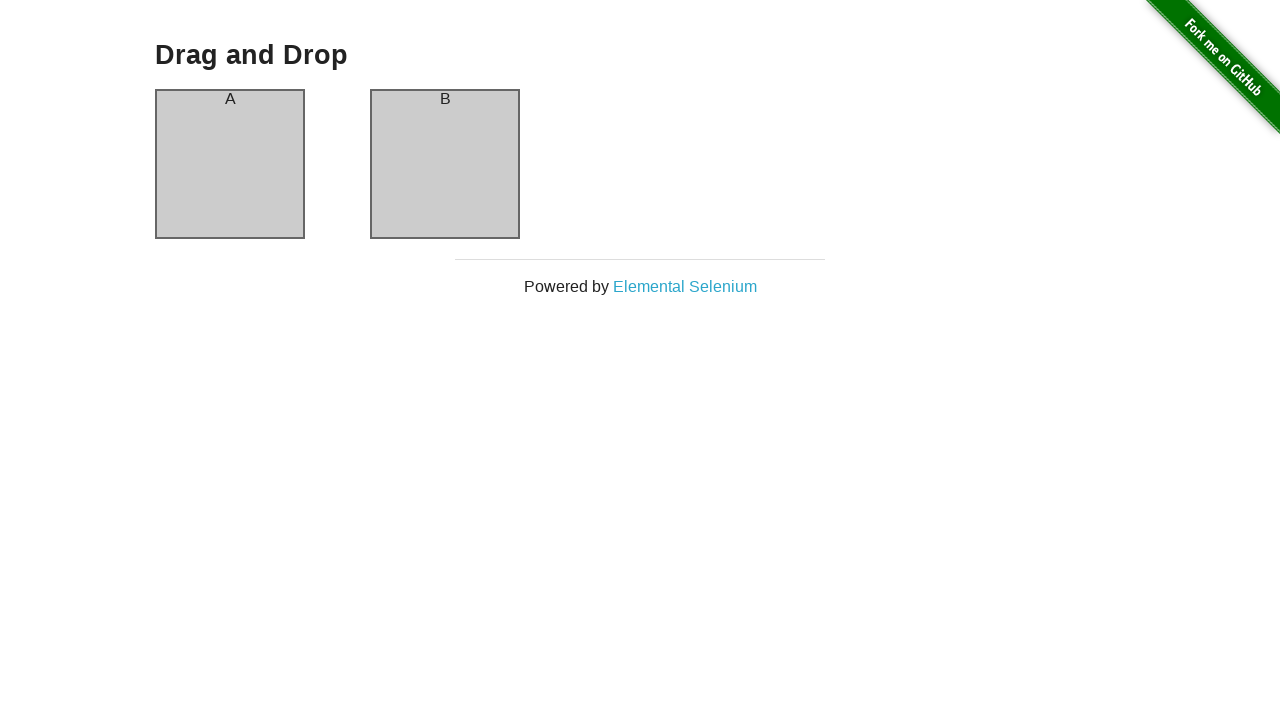

Waited for column A to be visible
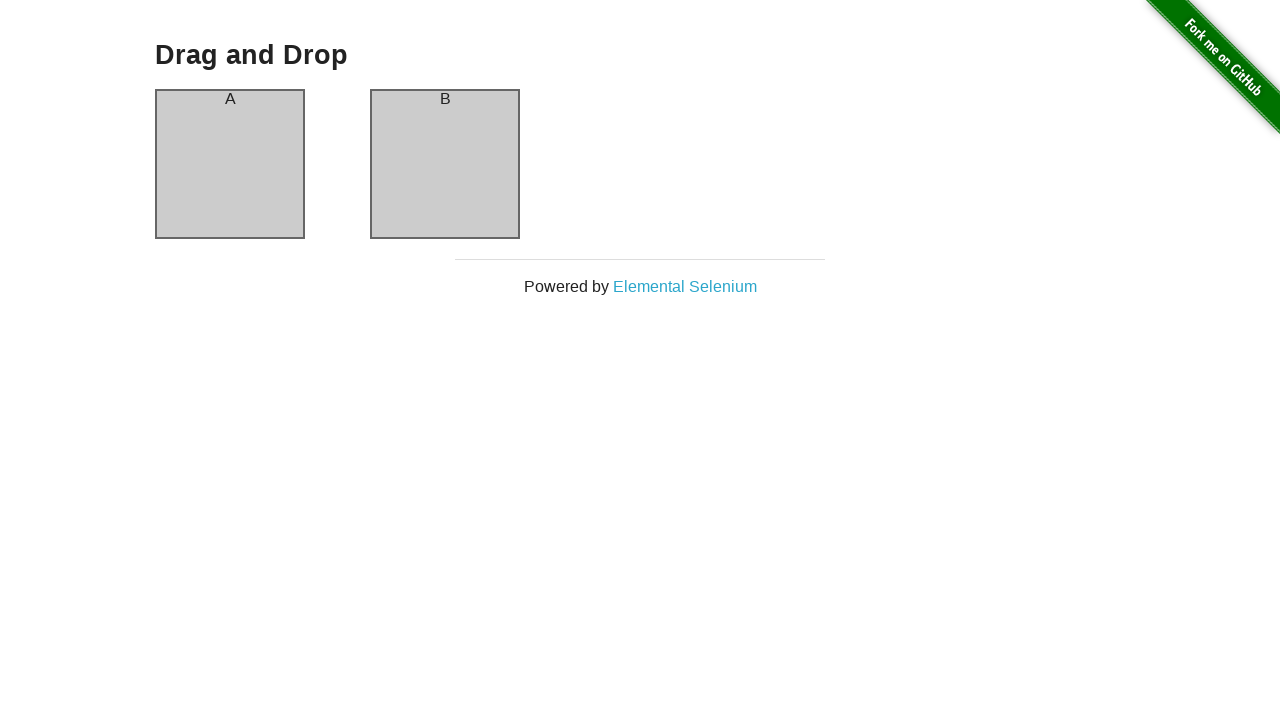

Waited for column B to be visible
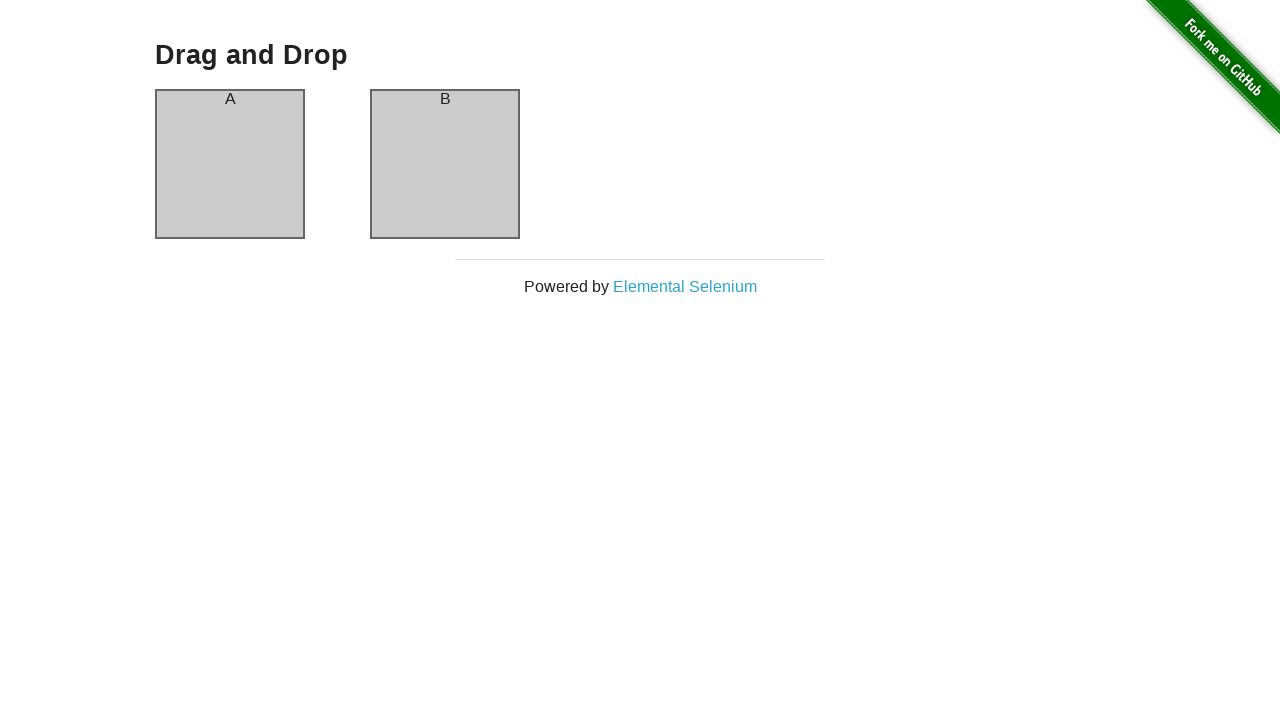

Located column A element
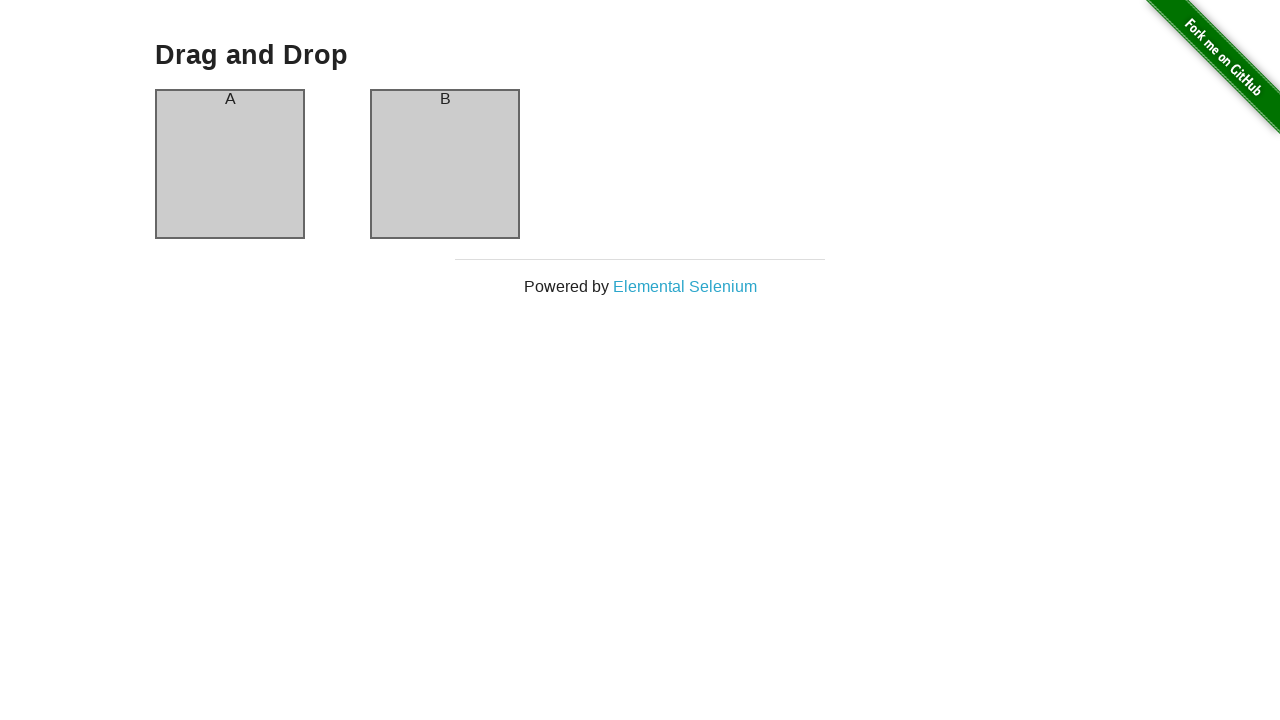

Located column B element
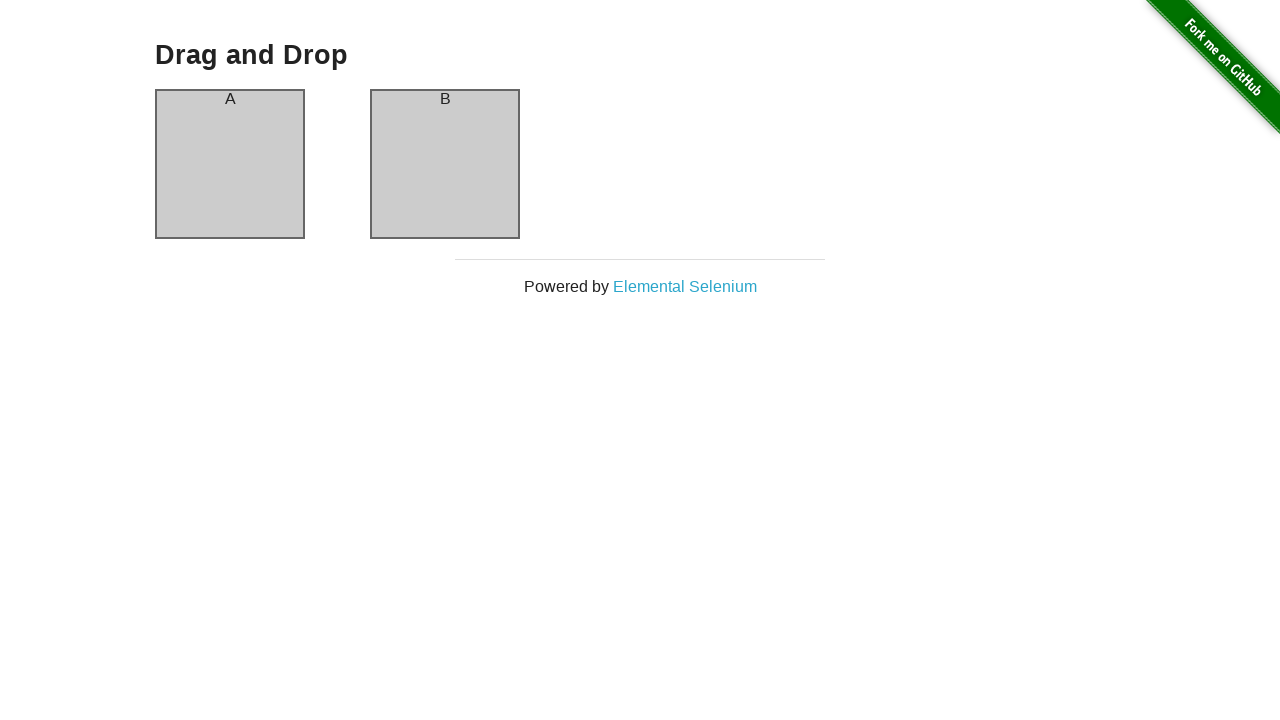

Dragged column A to column B position at (445, 164)
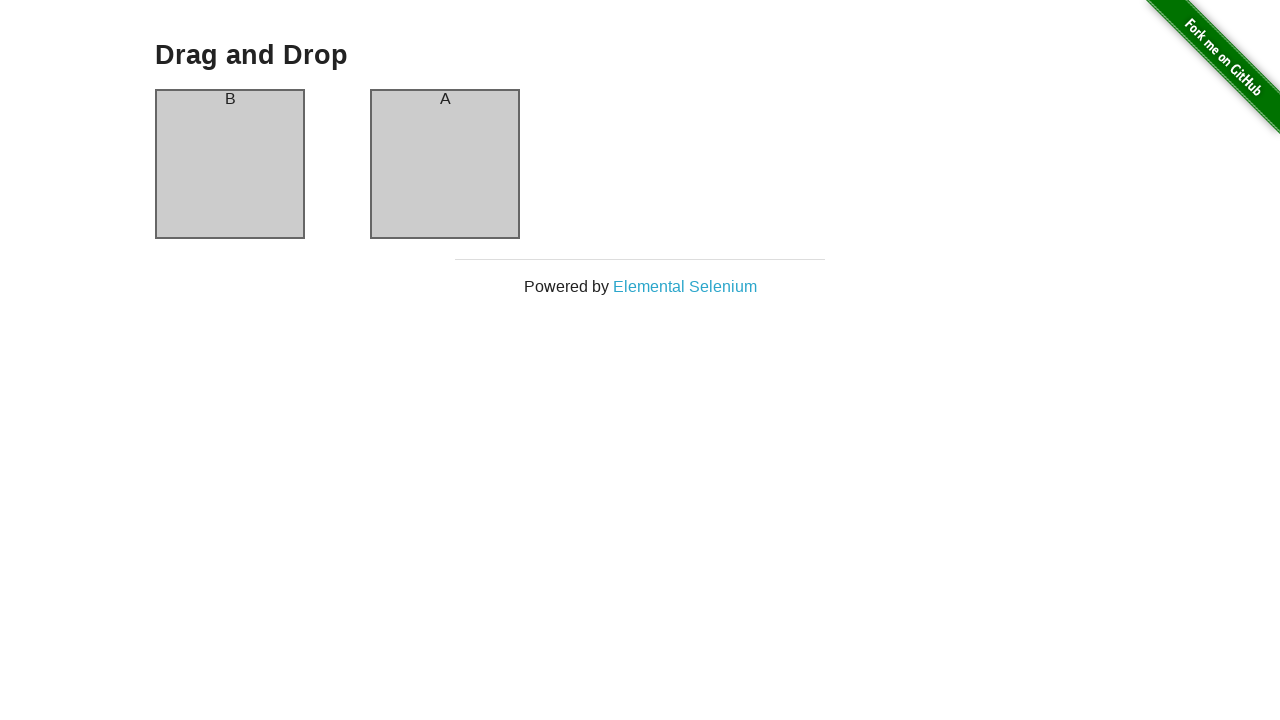

Verified columns have swapped - column A now contains 'B'
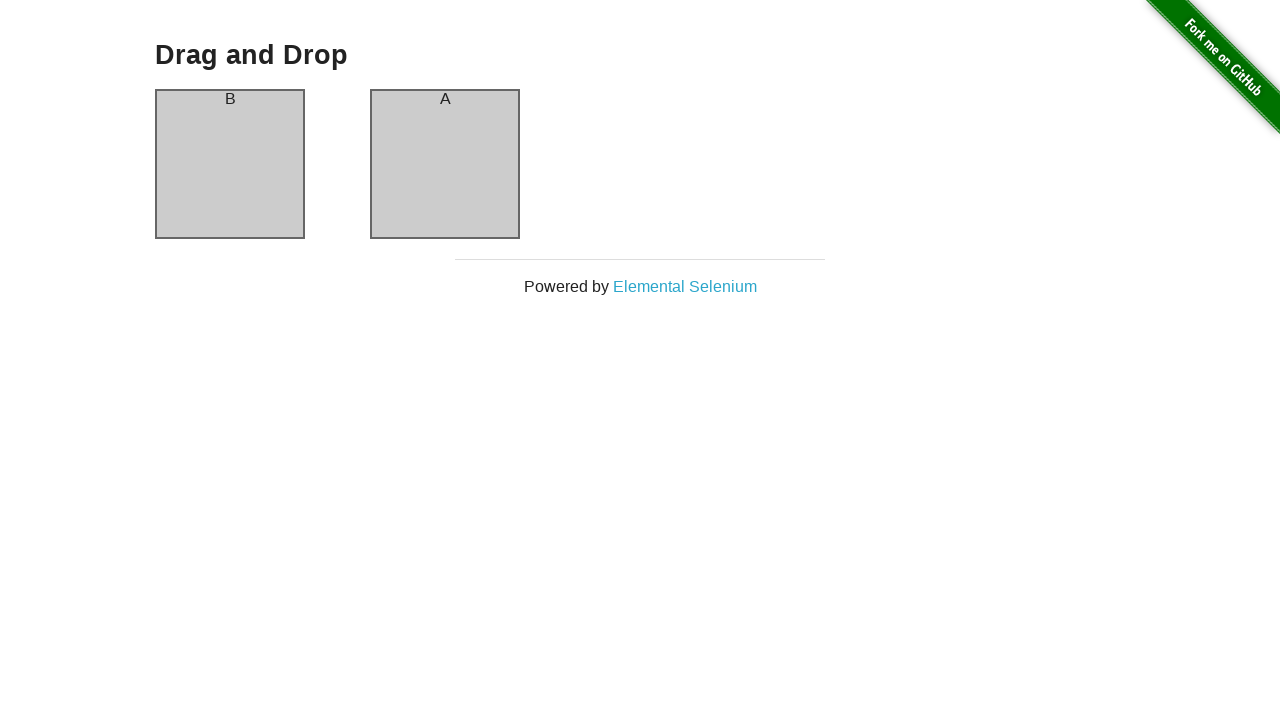

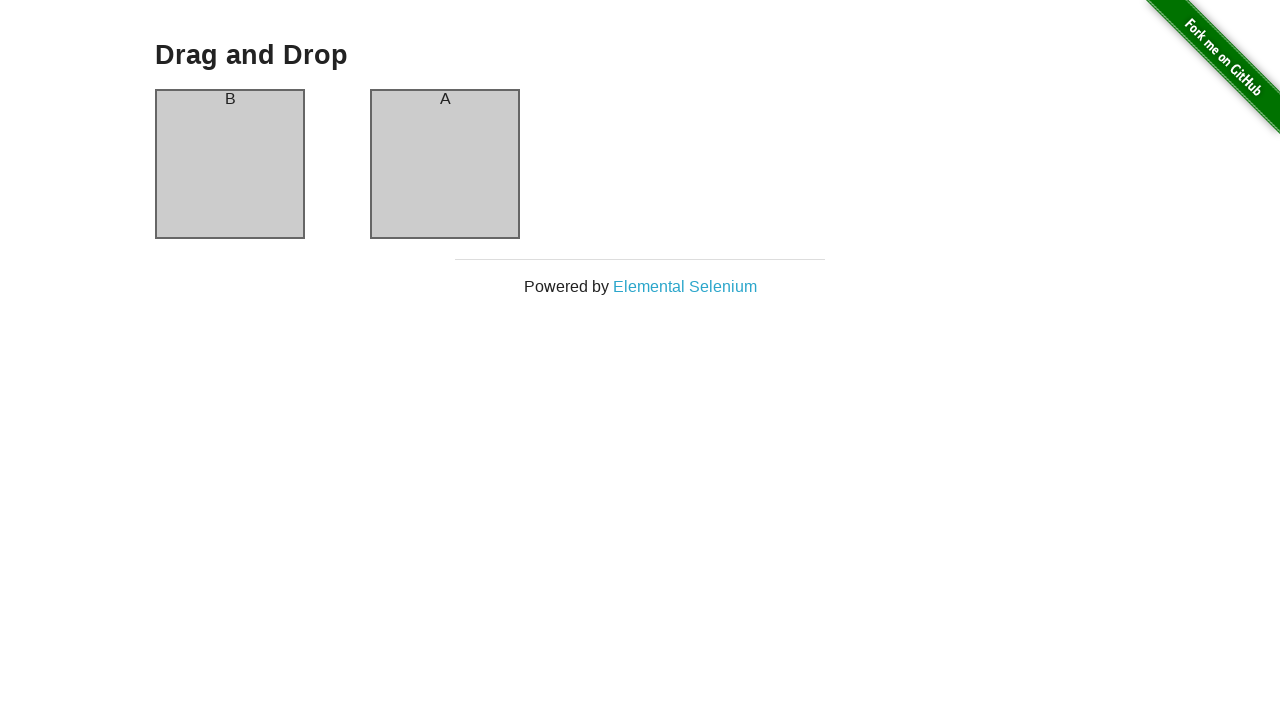